Tests keyboard key press events including Control and Shift key detection

Starting URL: http://sahitest.com/demo/keypress.htm

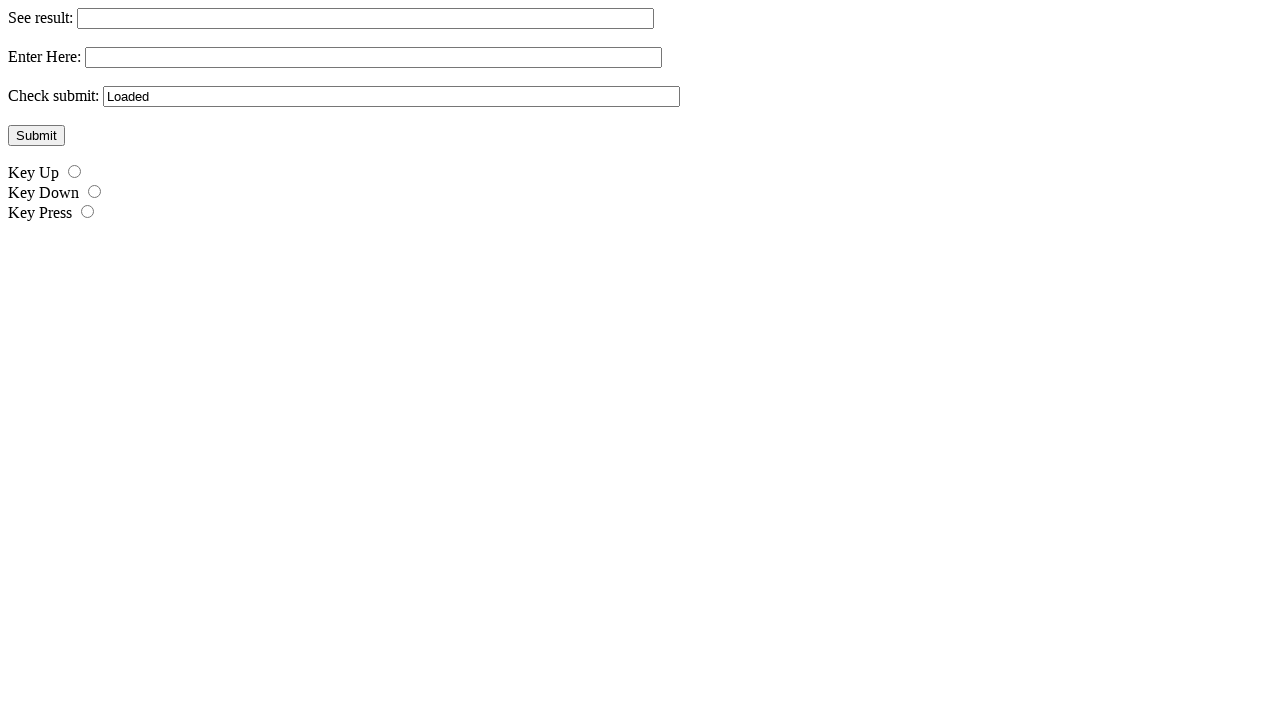

Clicked on key_down radio button at (94, 192) on #r2
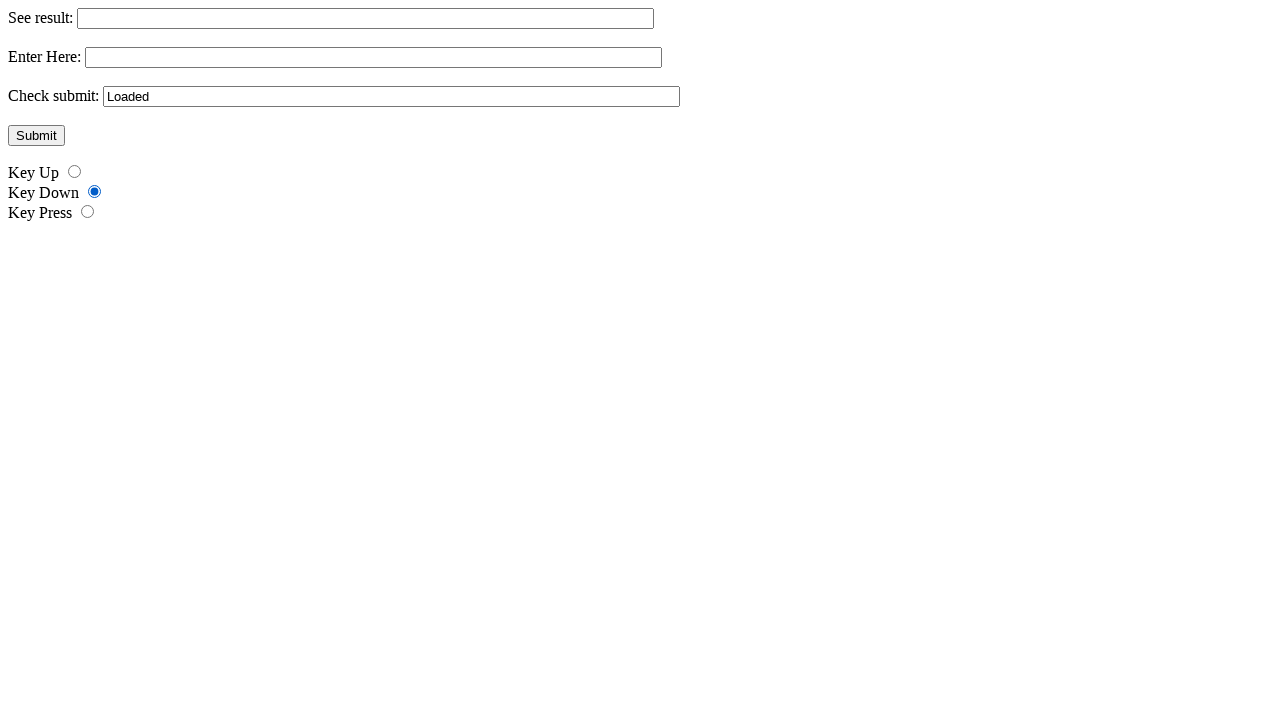

Clicked on input field to focus it at (374, 58) on xpath=//form[@name="f1"]/input[2]
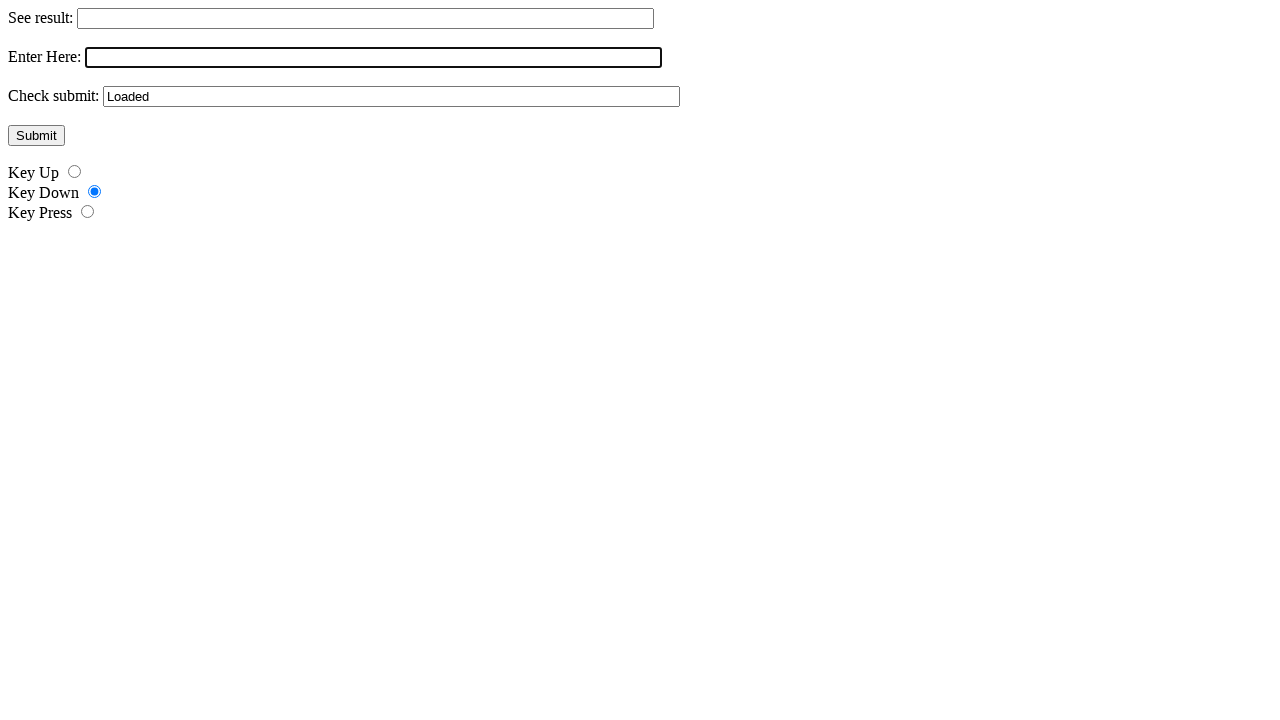

Pressed Control key and detected key_down event
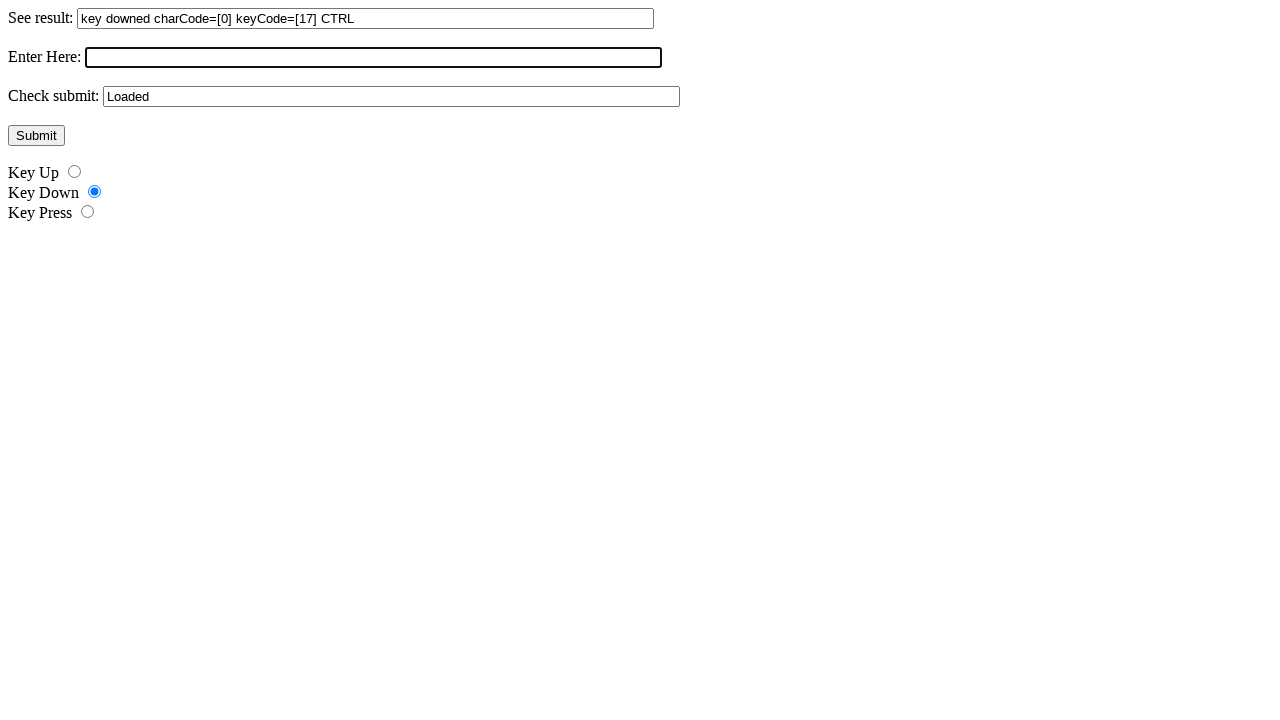

Clicked on key_up radio button at (74, 172) on #r1
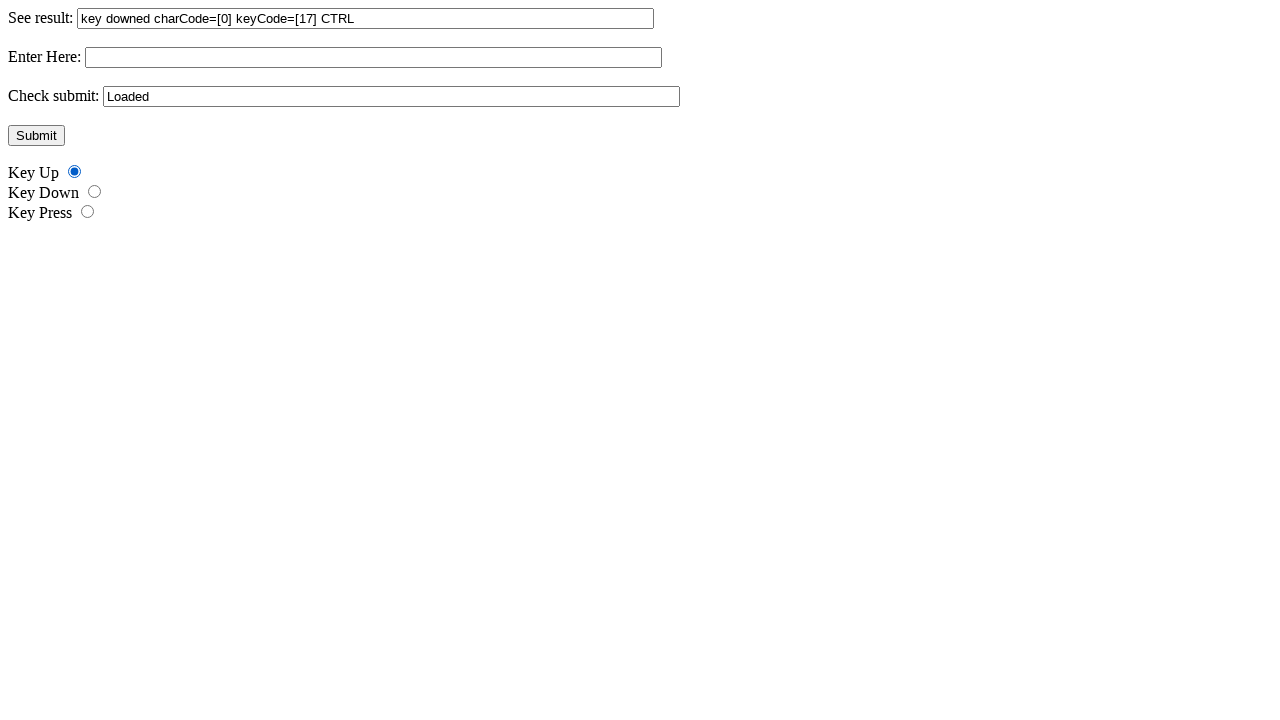

Clicked on input field to focus it at (374, 58) on xpath=//form[@name="f1"]/input[2]
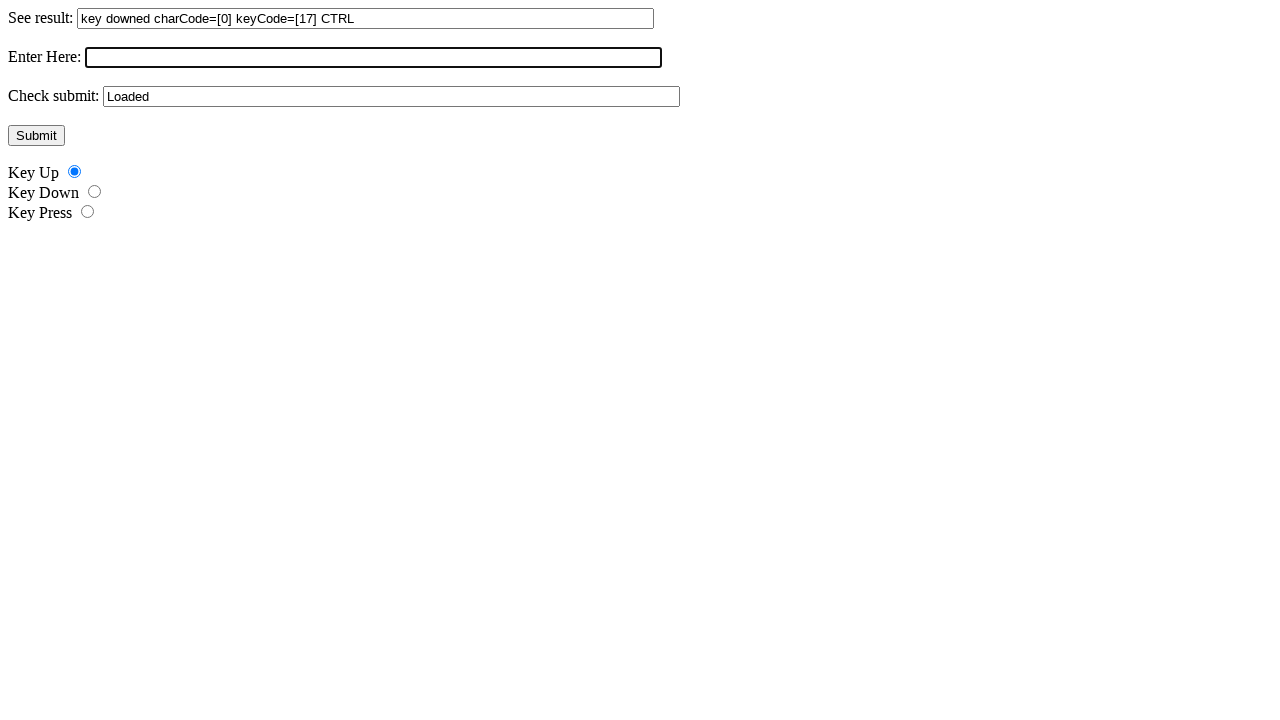

Pressed Shift key and detected key_up event
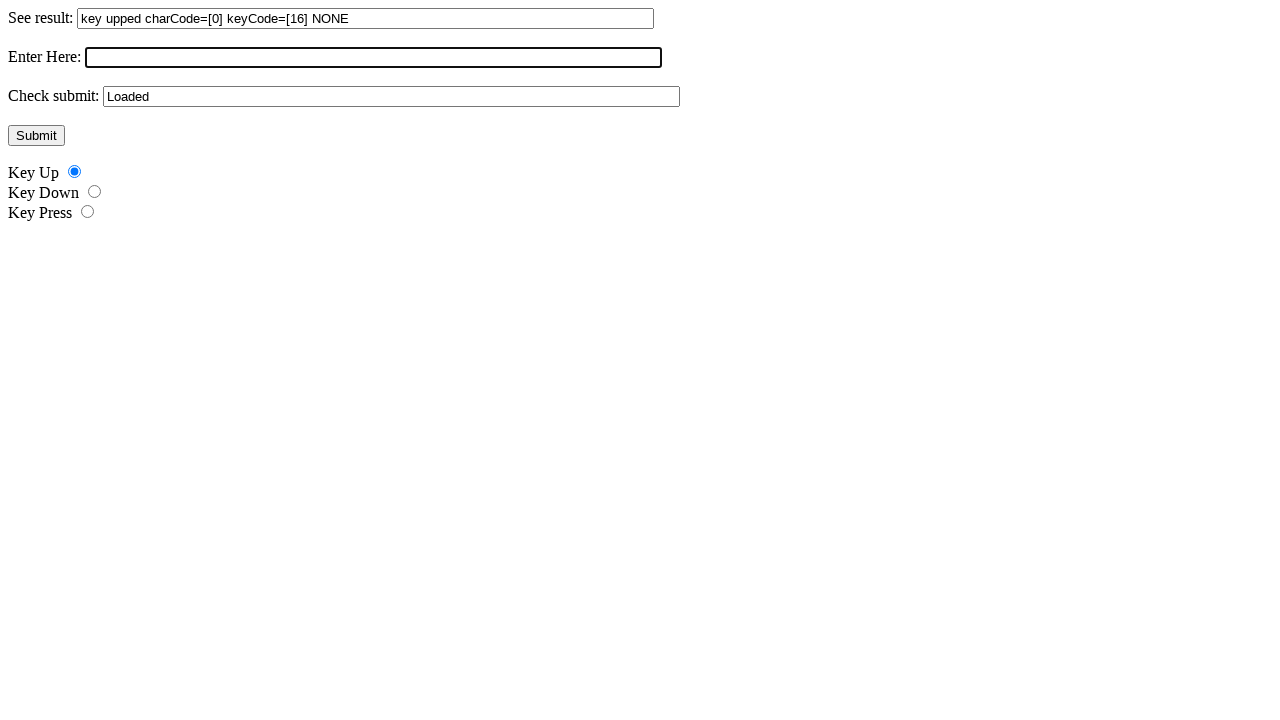

Clicked on key_press radio button at (88, 212) on #r3
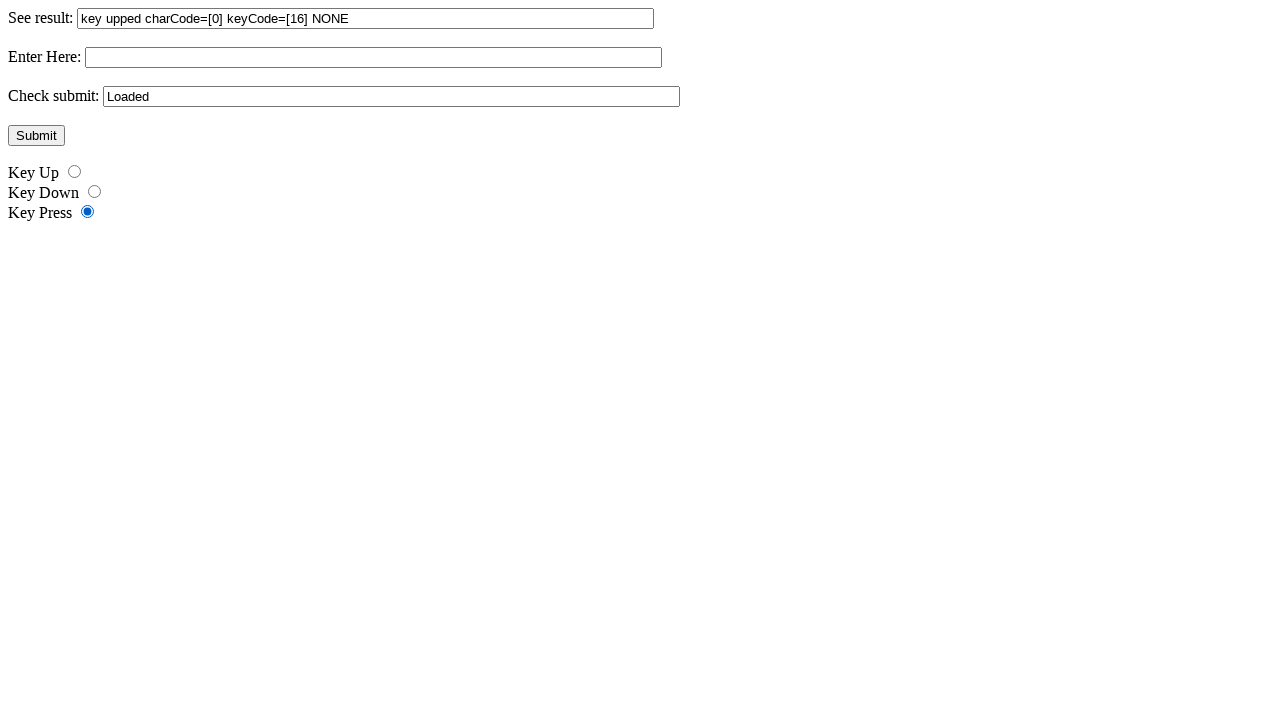

Clicked on input field to focus it at (374, 58) on xpath=//form[@name="f1"]/input[2]
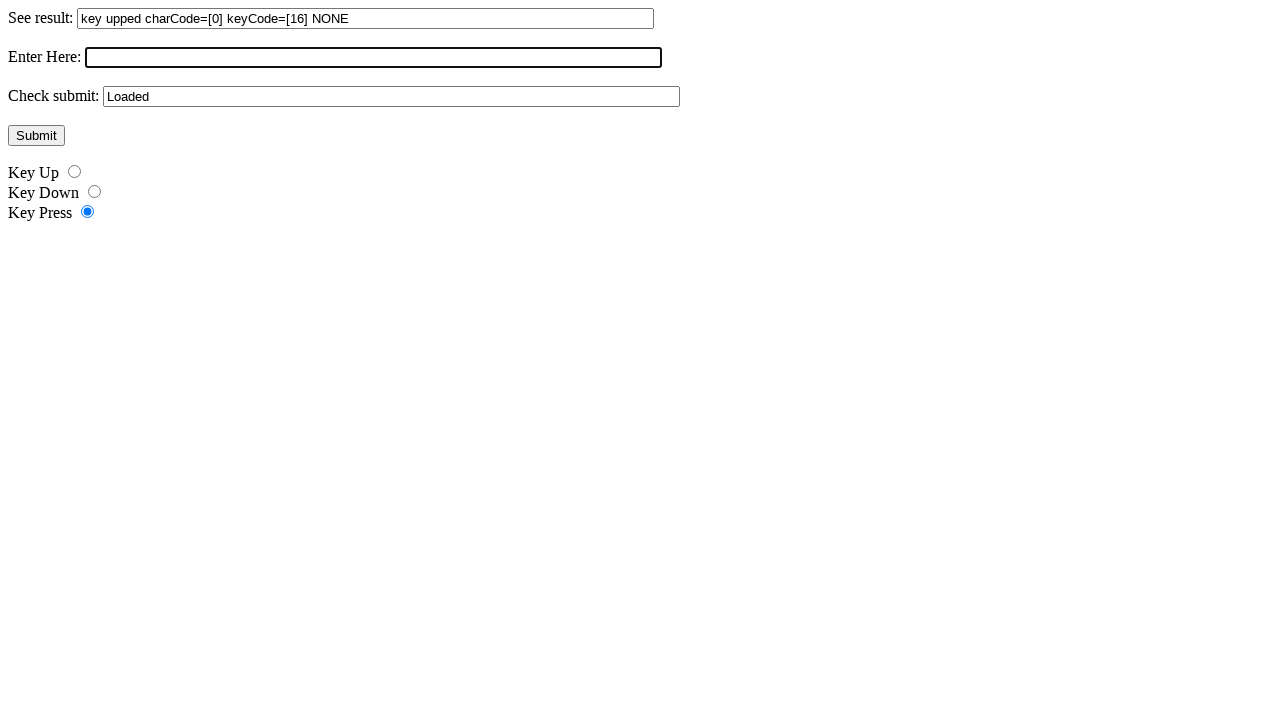

Typed 'a' character and detected key_press event on //form[@name="f1"]/input[2]
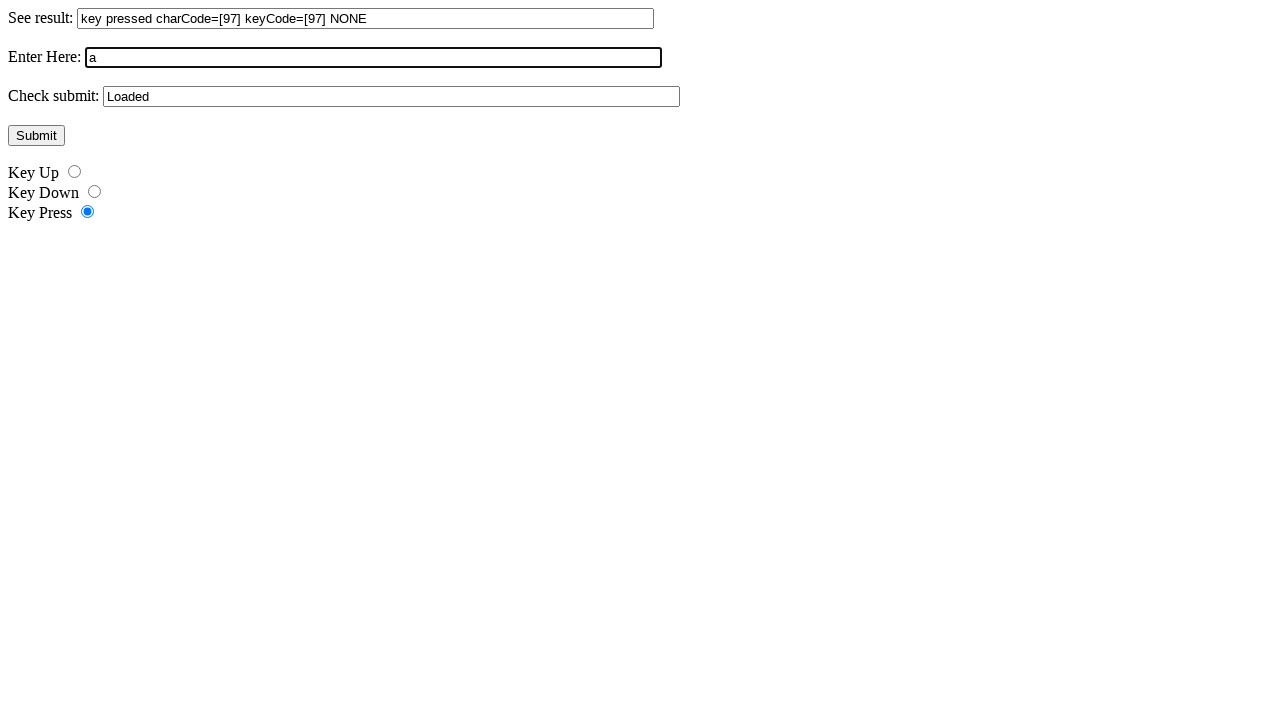

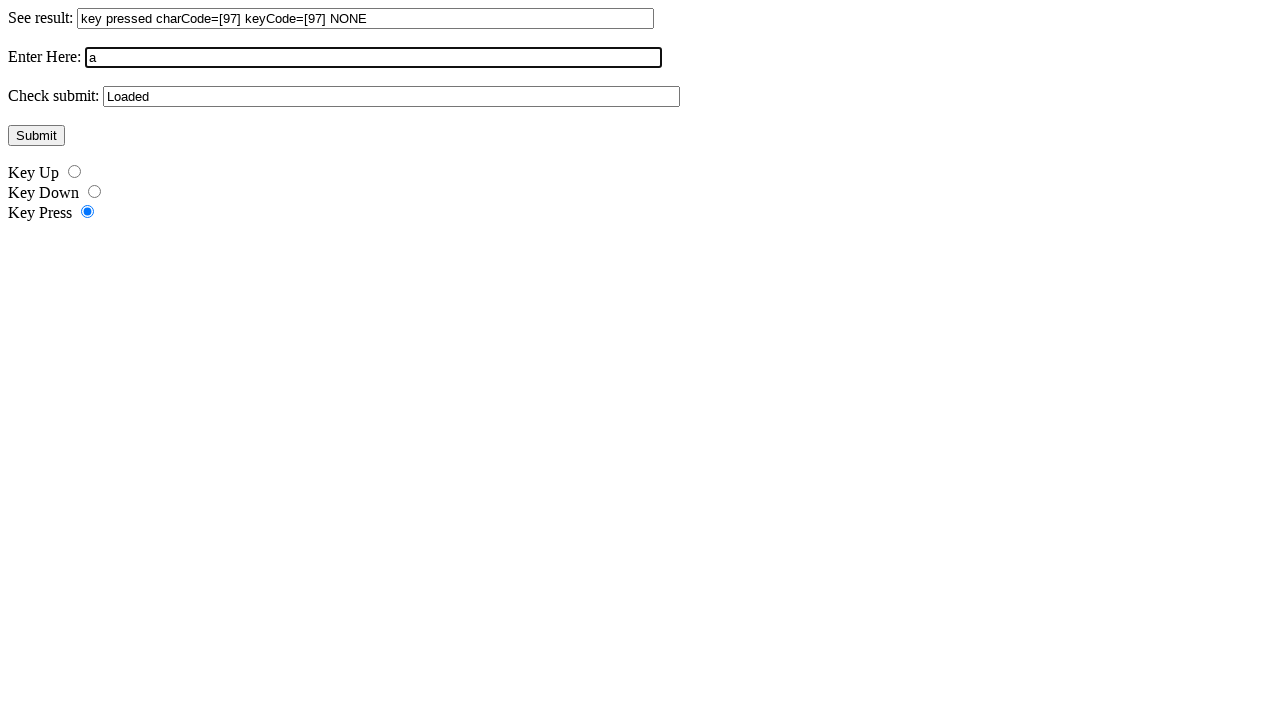